Tests drag and drop functionality within an iframe on the jQuery UI demo page by dragging an element and dropping it onto a target area

Starting URL: http://jqueryui.com/droppable/

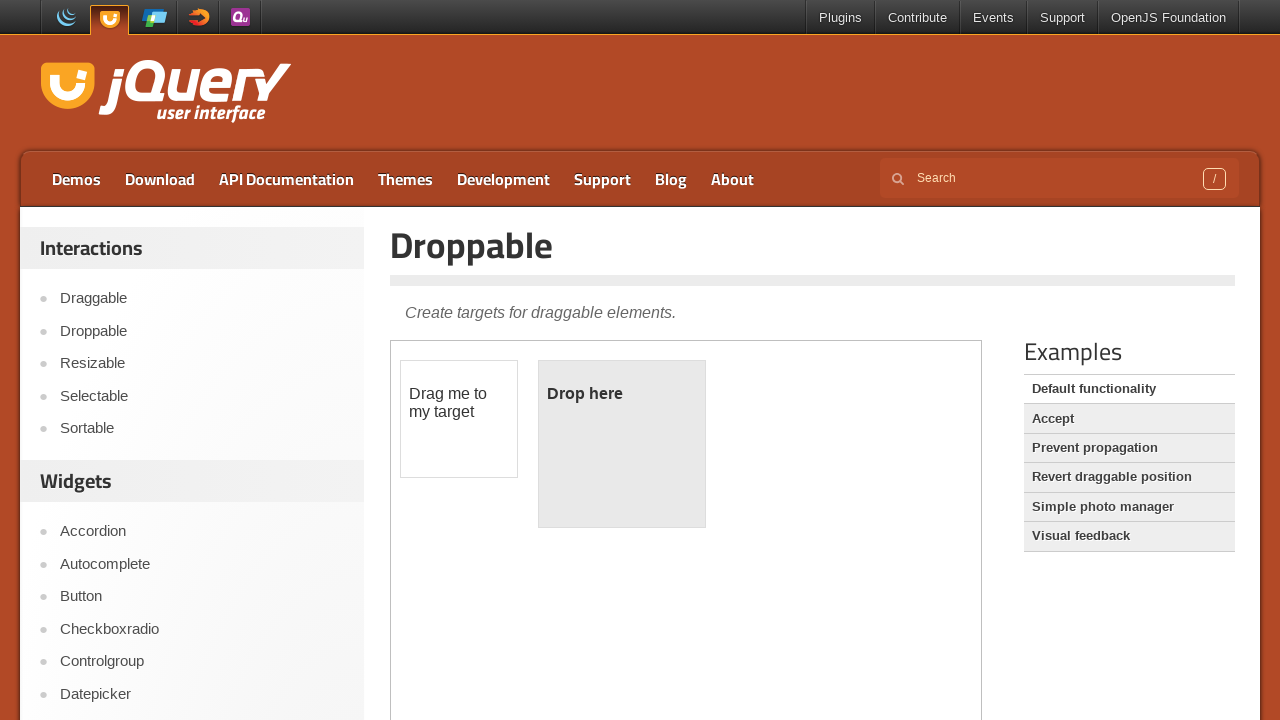

Counted 1 iframe(s) on the page
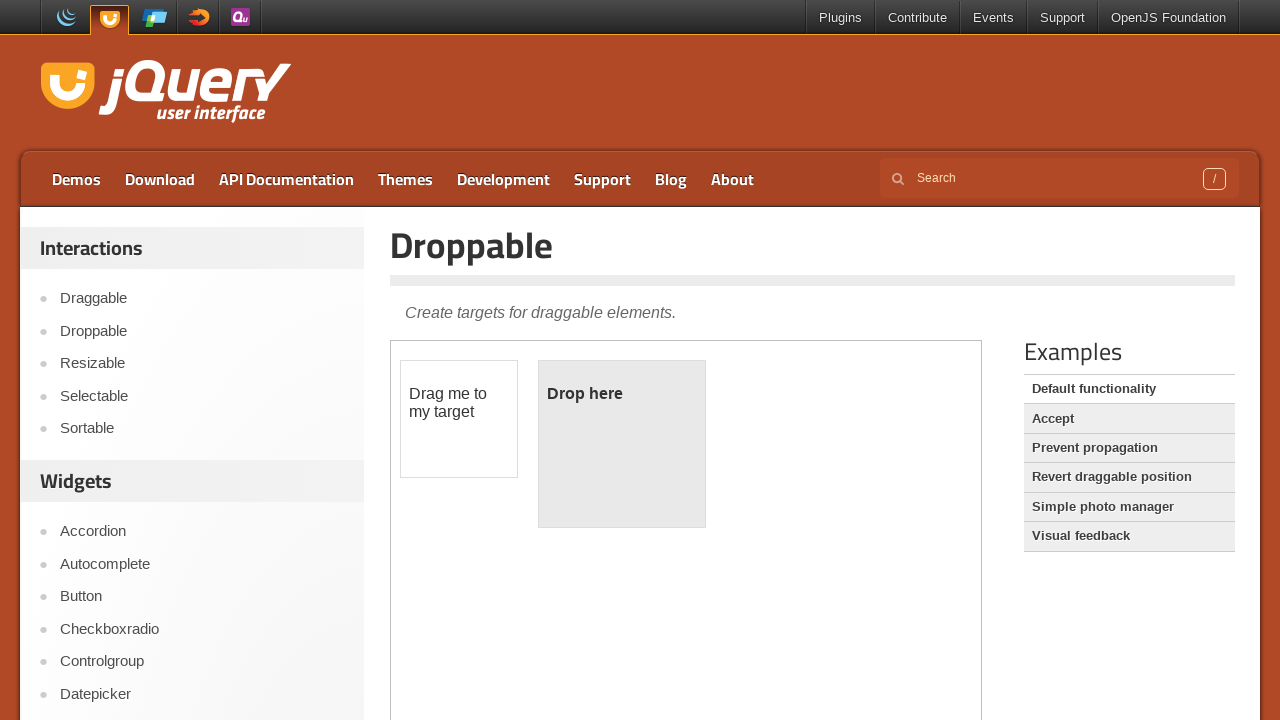

Located the demo iframe
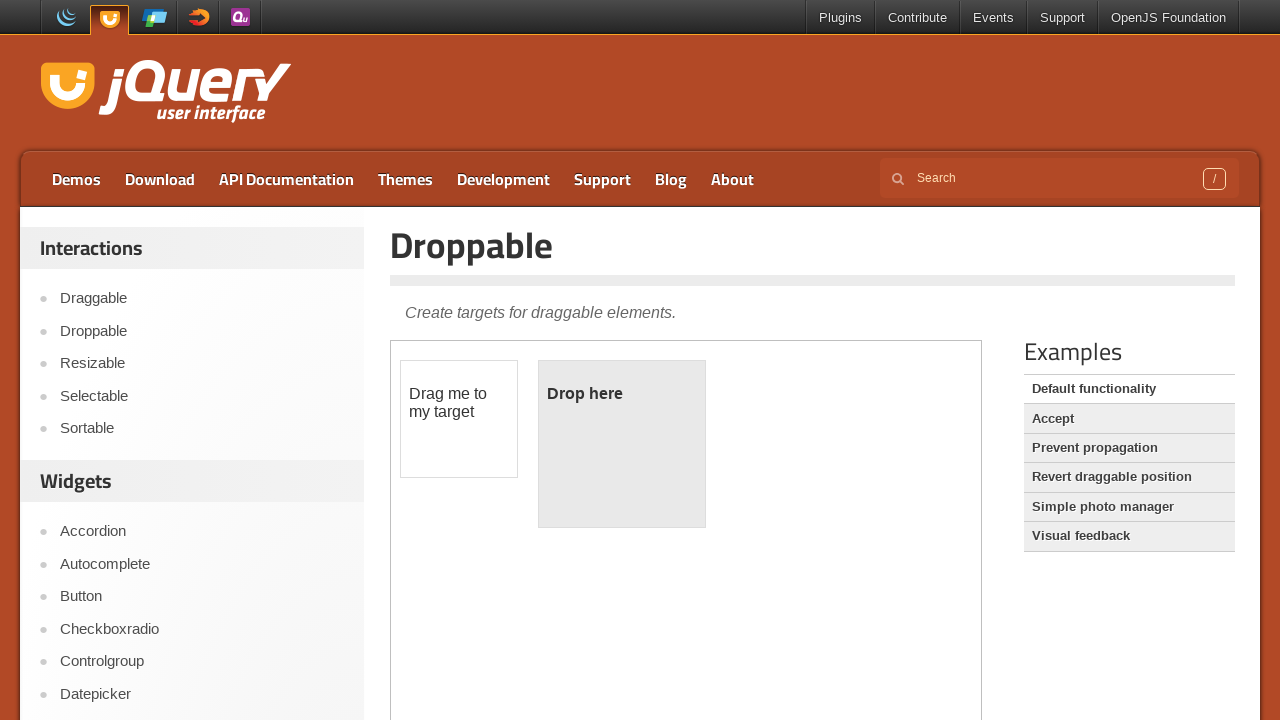

Clicked on the draggable element at (459, 419) on iframe.demo-frame >> internal:control=enter-frame >> #draggable
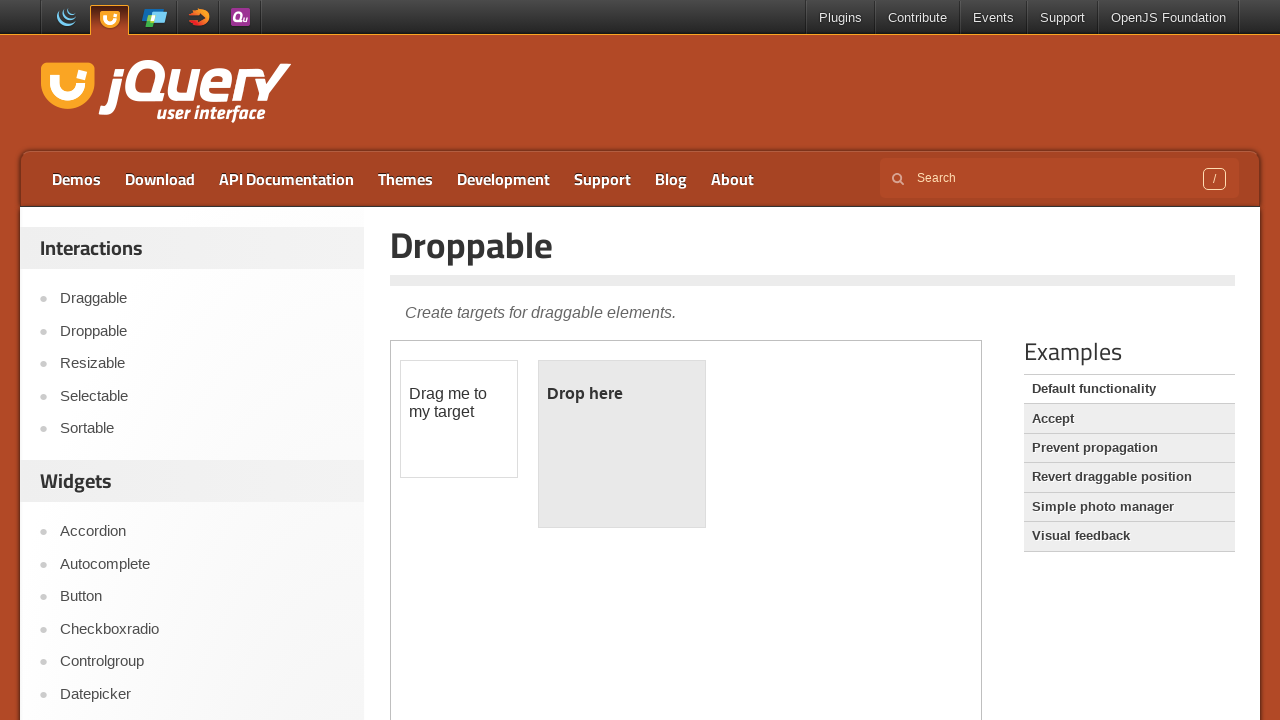

Dragged the draggable element and dropped it onto the droppable target at (622, 444)
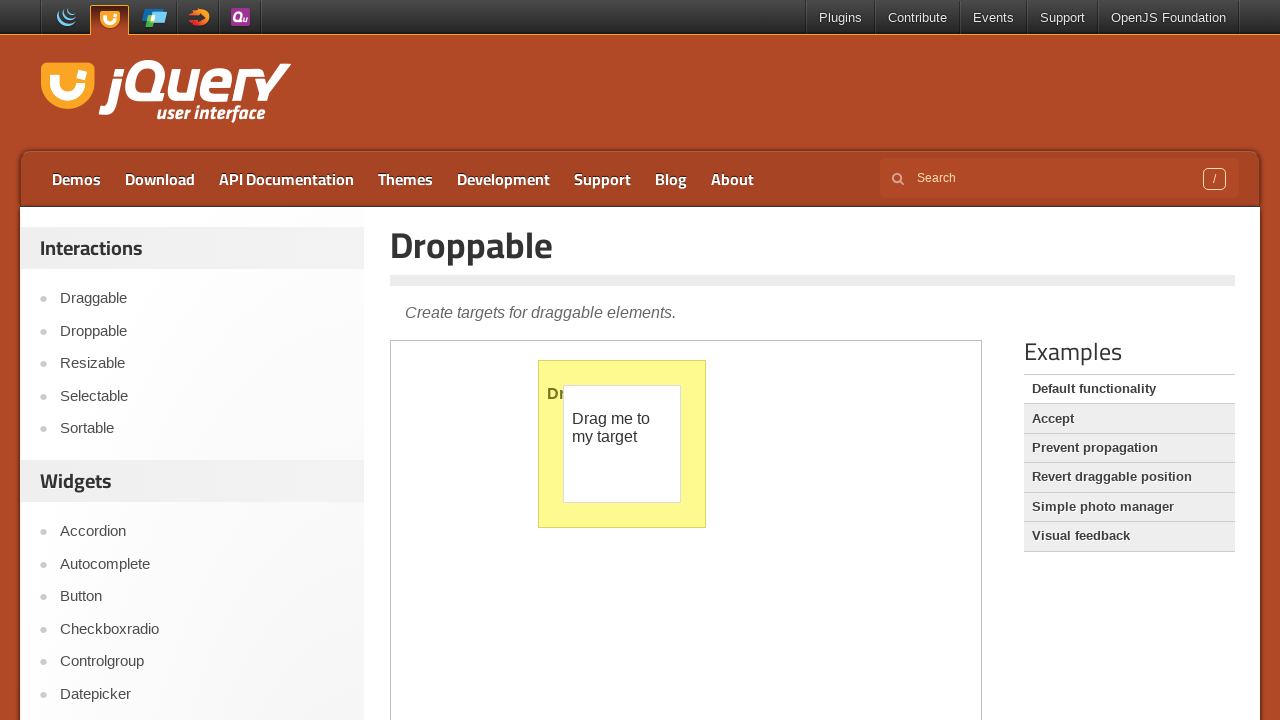

Clicked the Accept link on the main page at (1129, 419) on text=Accept
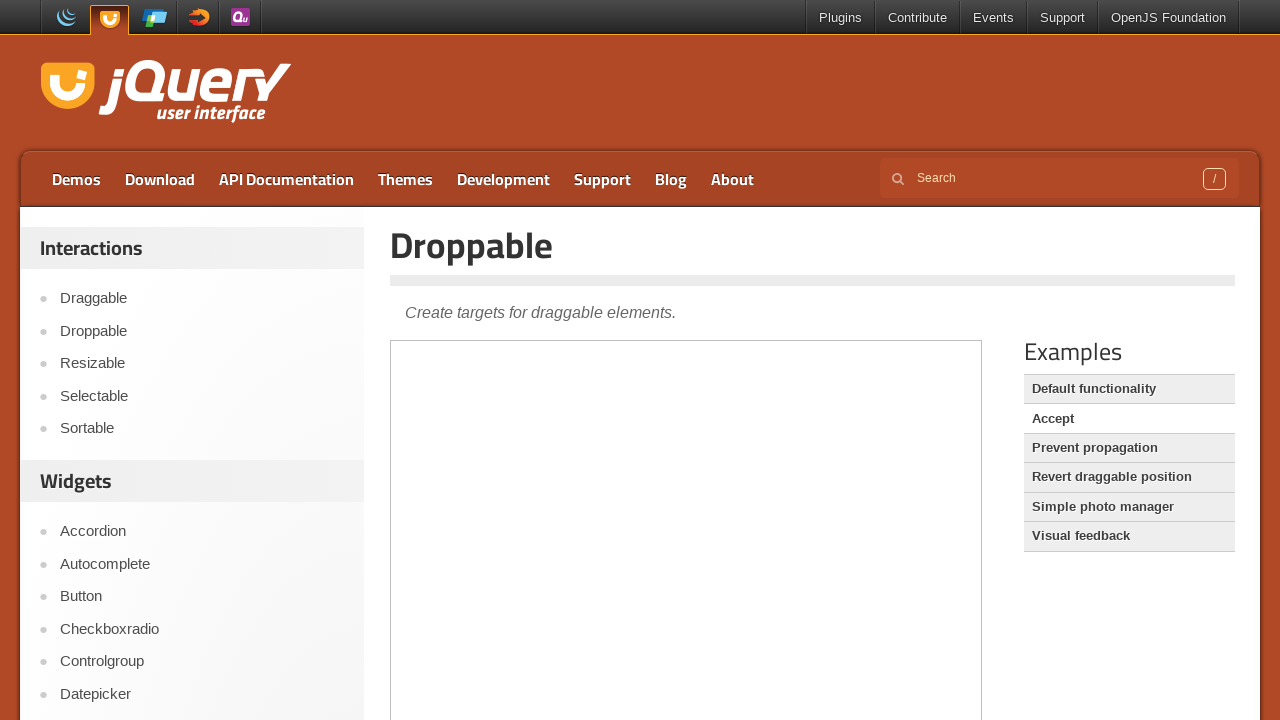

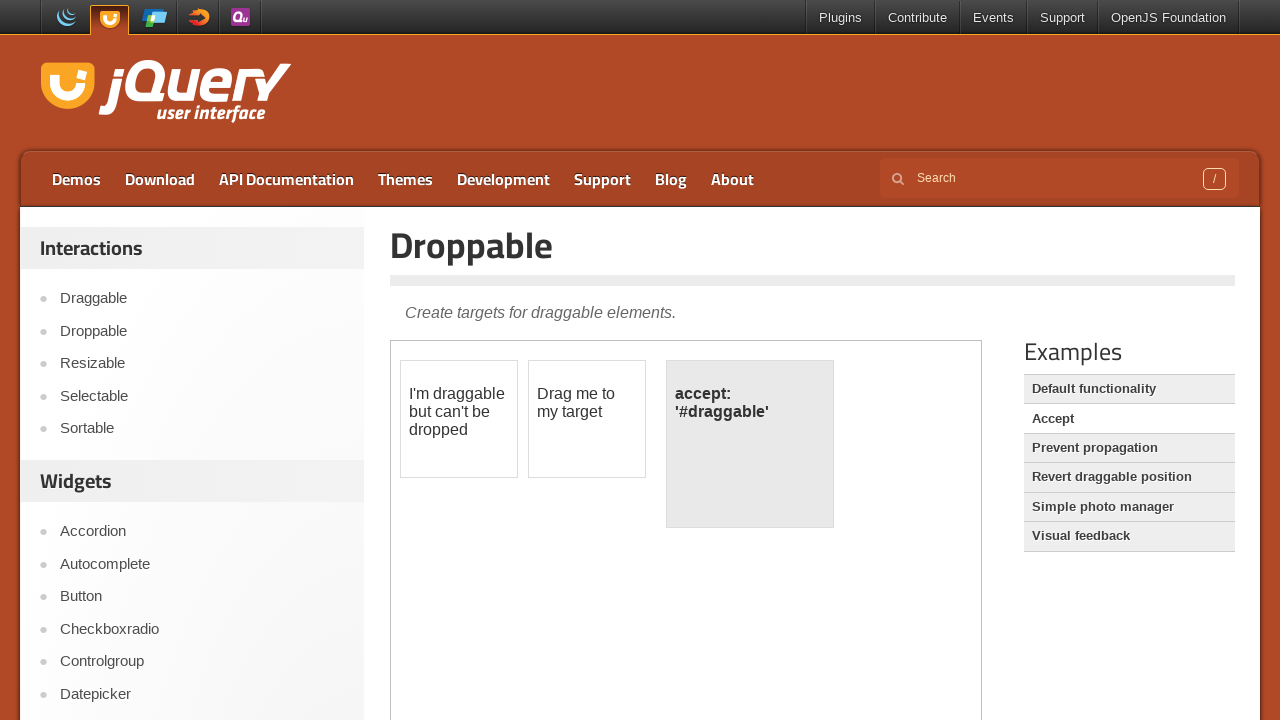